Tests the search input clear functionality by entering text and then clicking the clear button to verify the input is emptied

Starting URL: https://playwright.dev/docs/intro

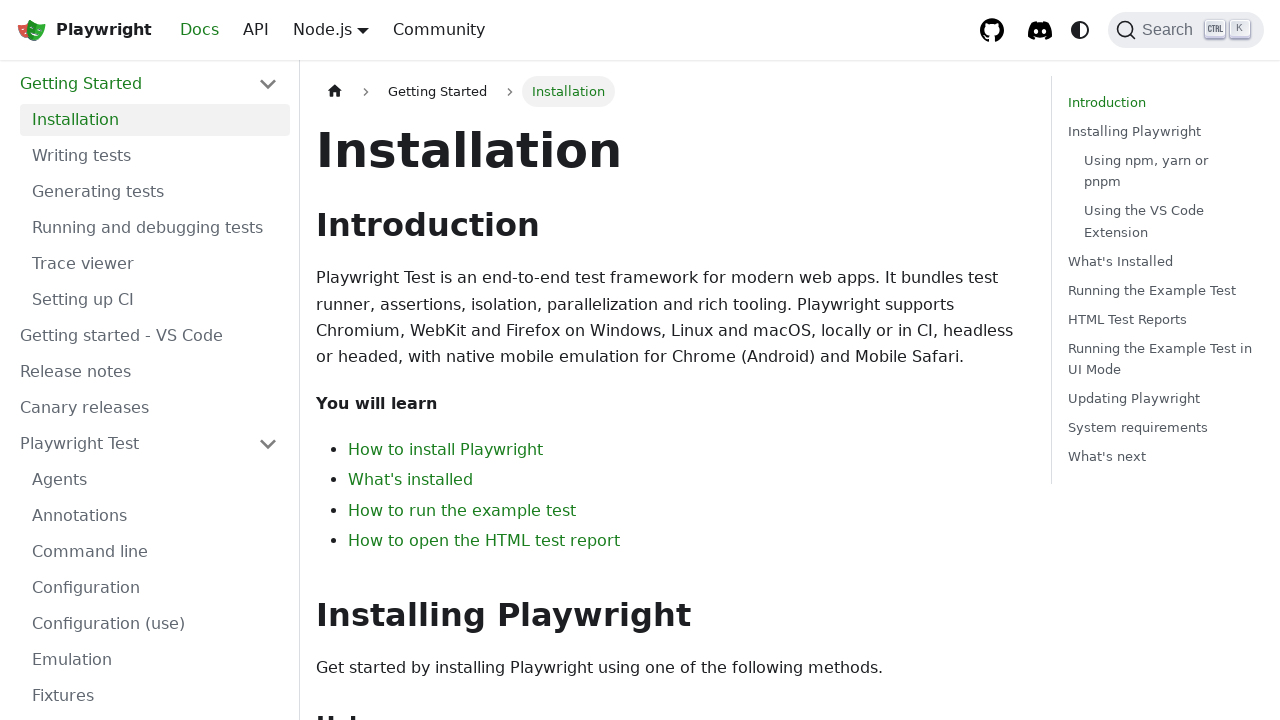

Clicked the Search button at (1186, 30) on internal:role=button[name="Search"i]
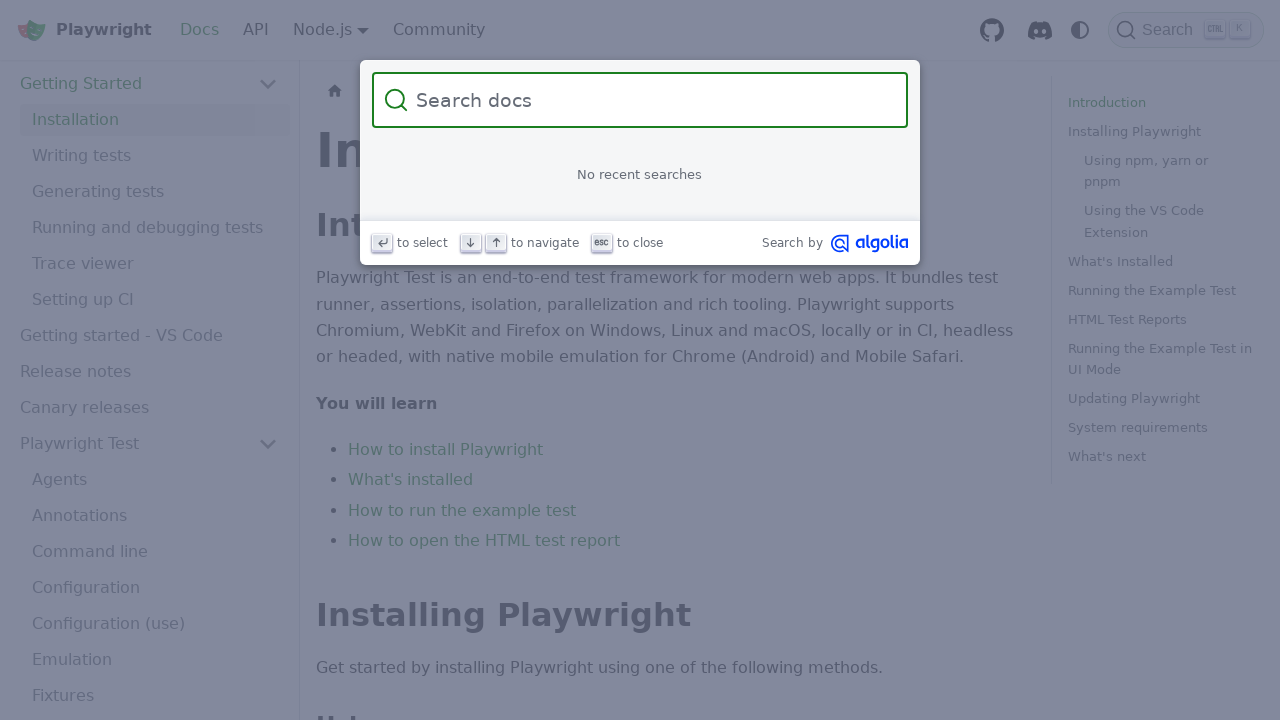

Clicked on the search input field at (652, 100) on internal:attr=[placeholder="Search docs"i]
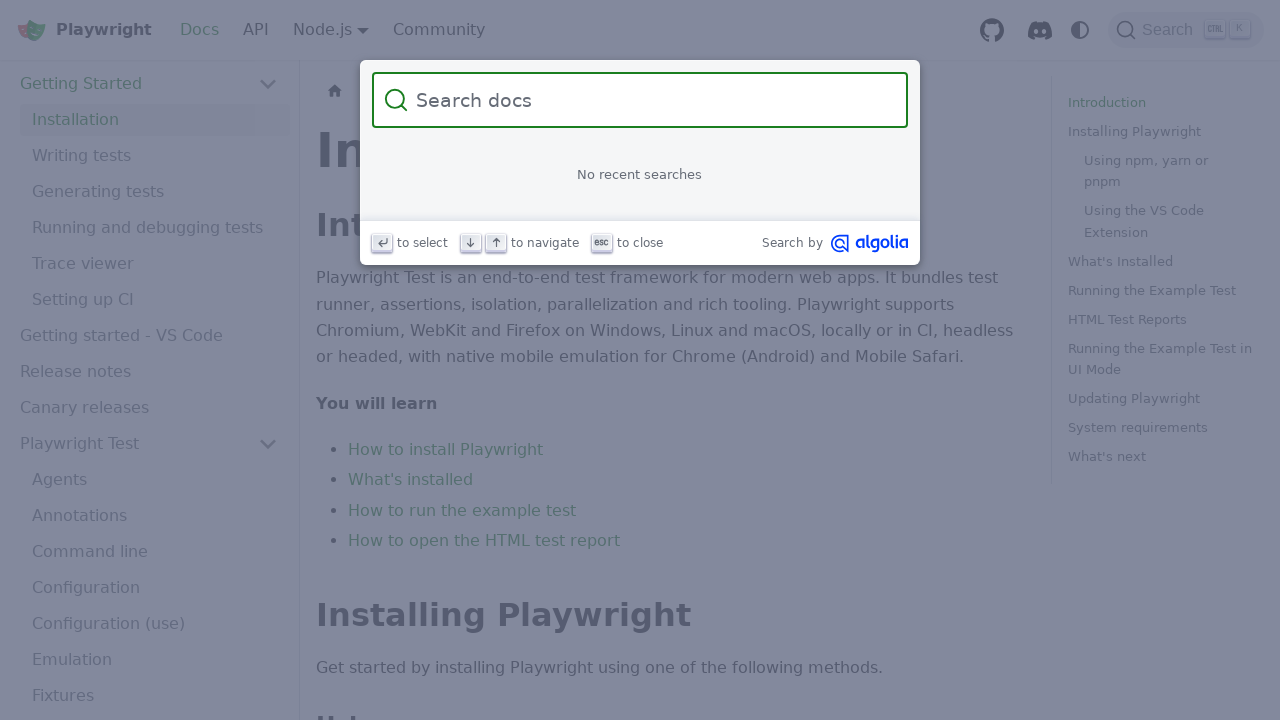

Entered 'somerandomtext' into the search input on internal:attr=[placeholder="Search docs"i]
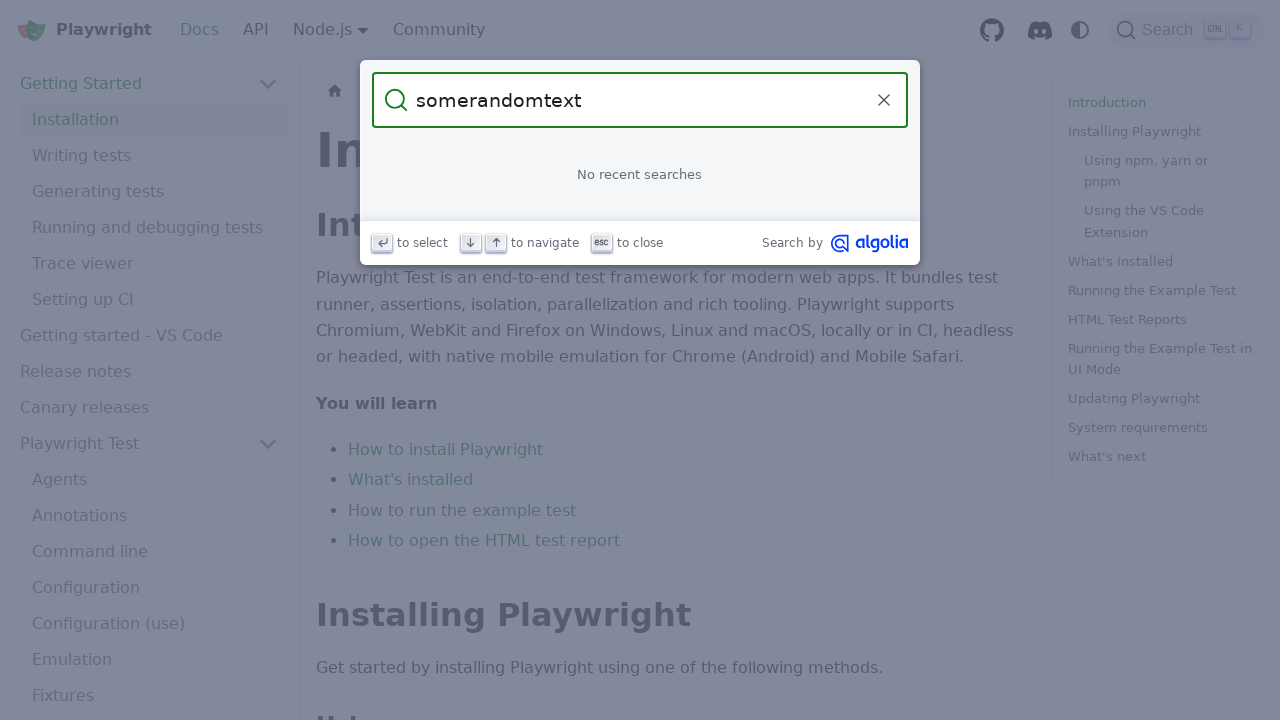

Waited for 'no results' message to appear
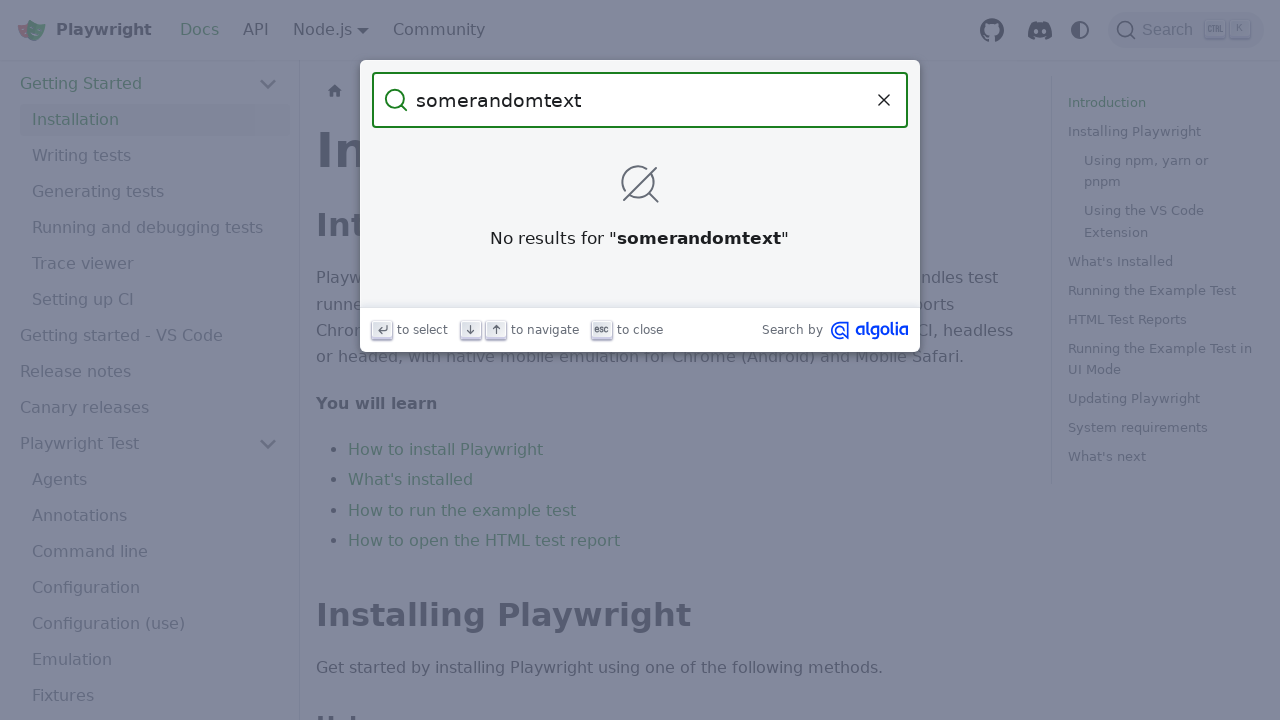

Clicked the 'Clear the query' button to empty the search input at (884, 100) on internal:role=button[name="Clear the query"i]
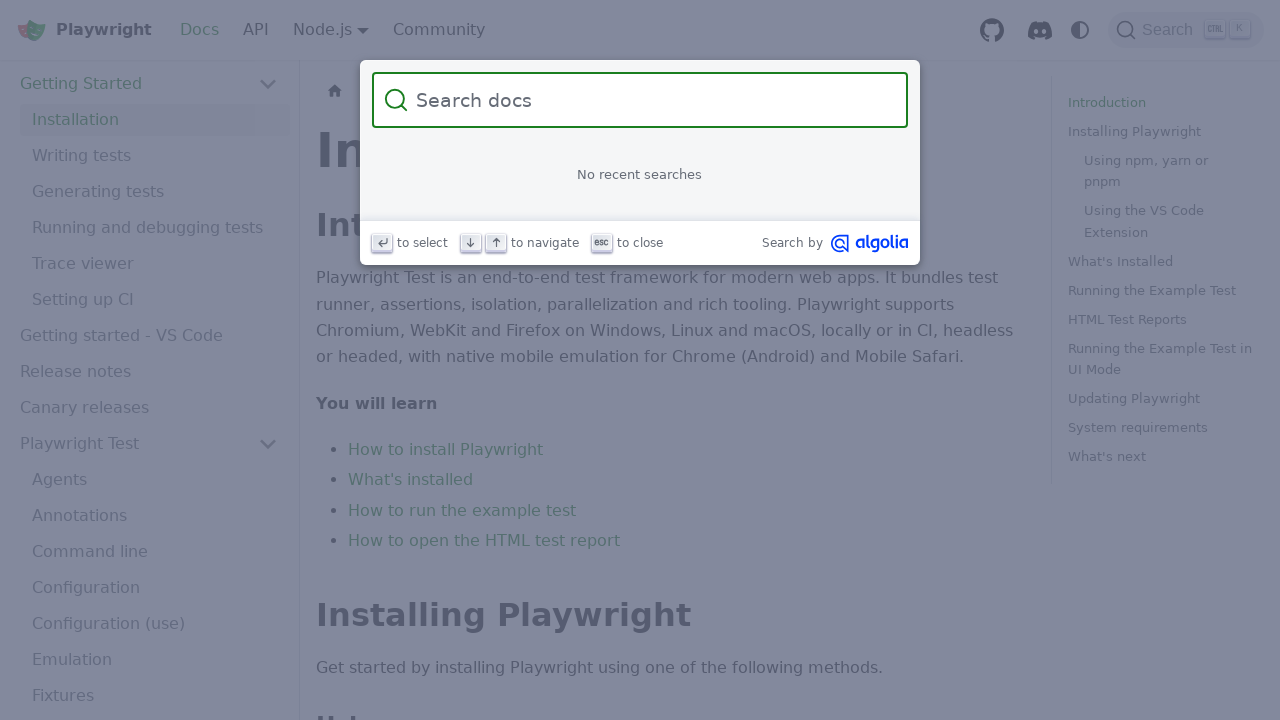

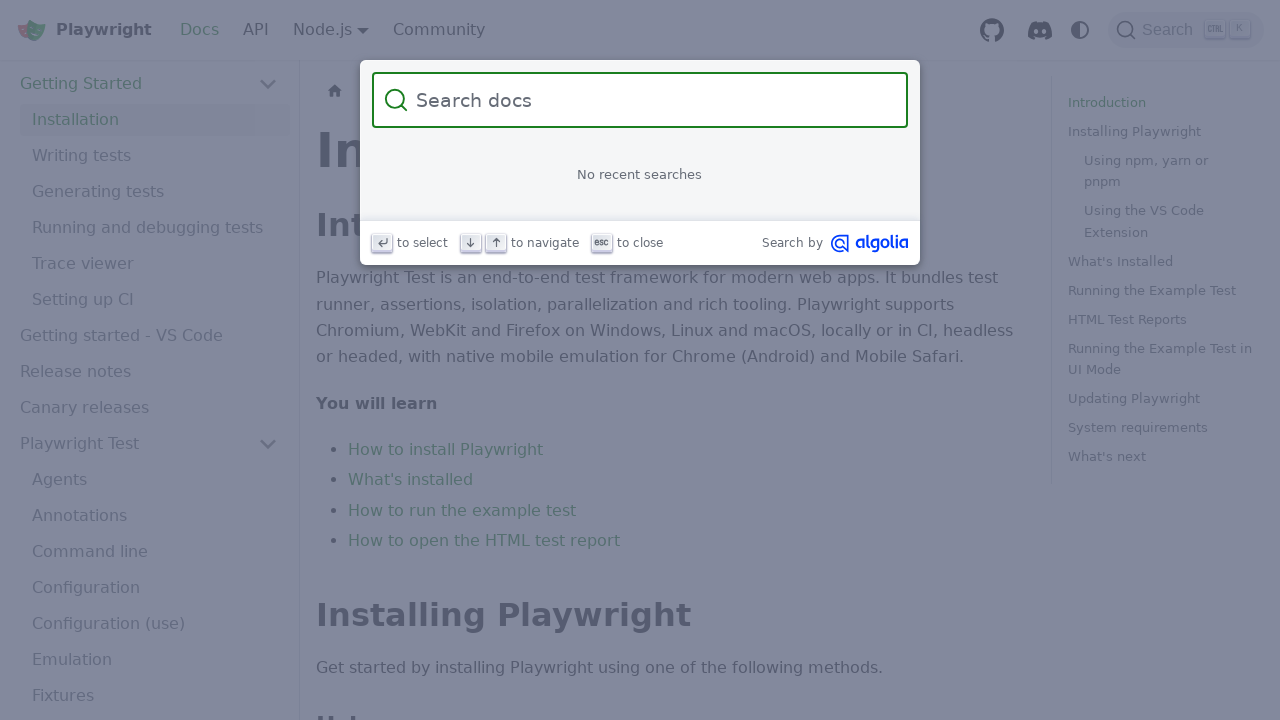